Tests registration form by filling out personal information fields, selecting gender radio button, and verifying tooltip functionality

Starting URL: http://demo.automationtesting.in/Register.html

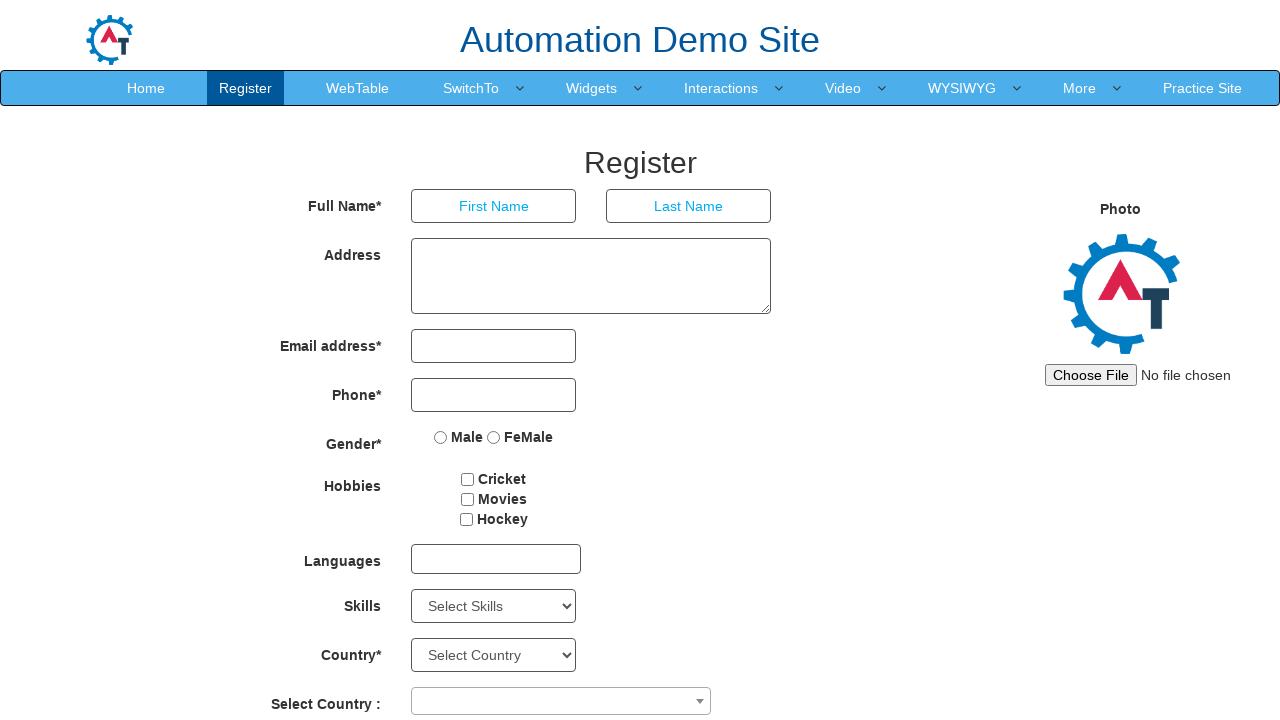

Filled First Name field with 'Suresh' on input[placeholder='First Name']
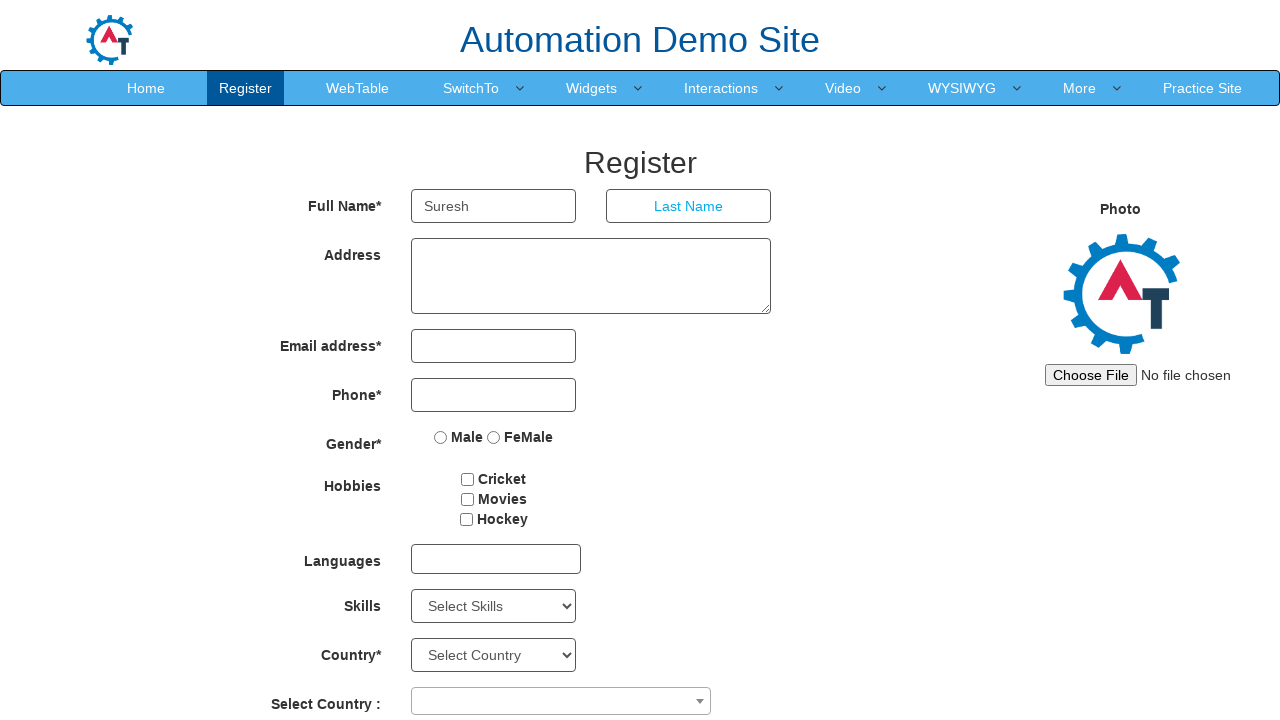

Filled Last Name field with 'Kumar' on input[placeholder='Last Name']
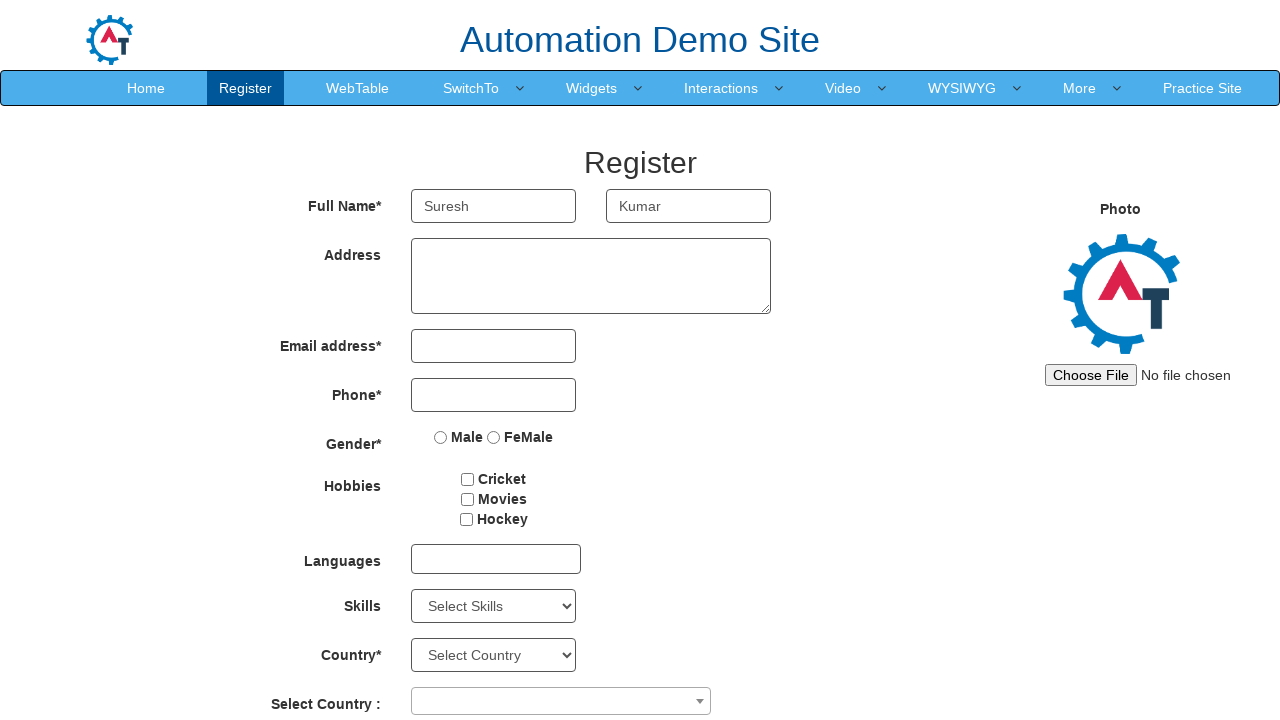

Filled Address field with 'Tidel park, taramani, chennai-05' on textarea.form-control
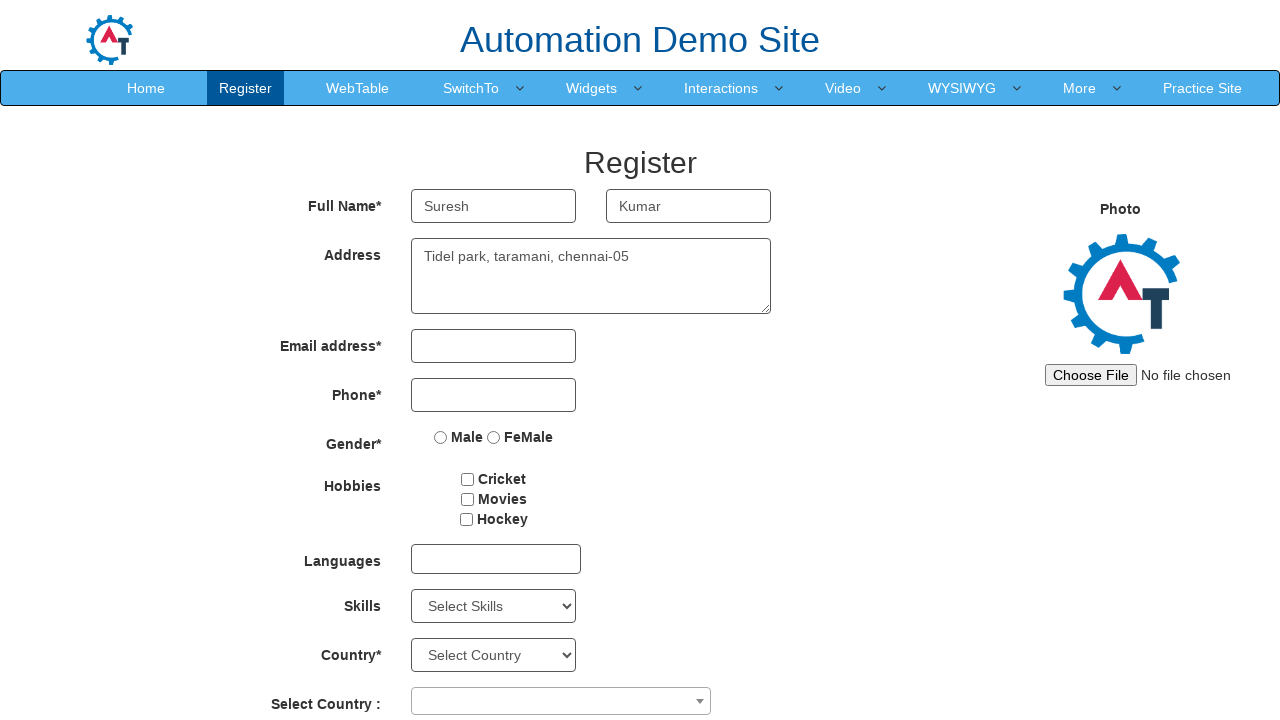

Filled Email Address field with 'suresh.kumar@gmail.com' on input[type='email']
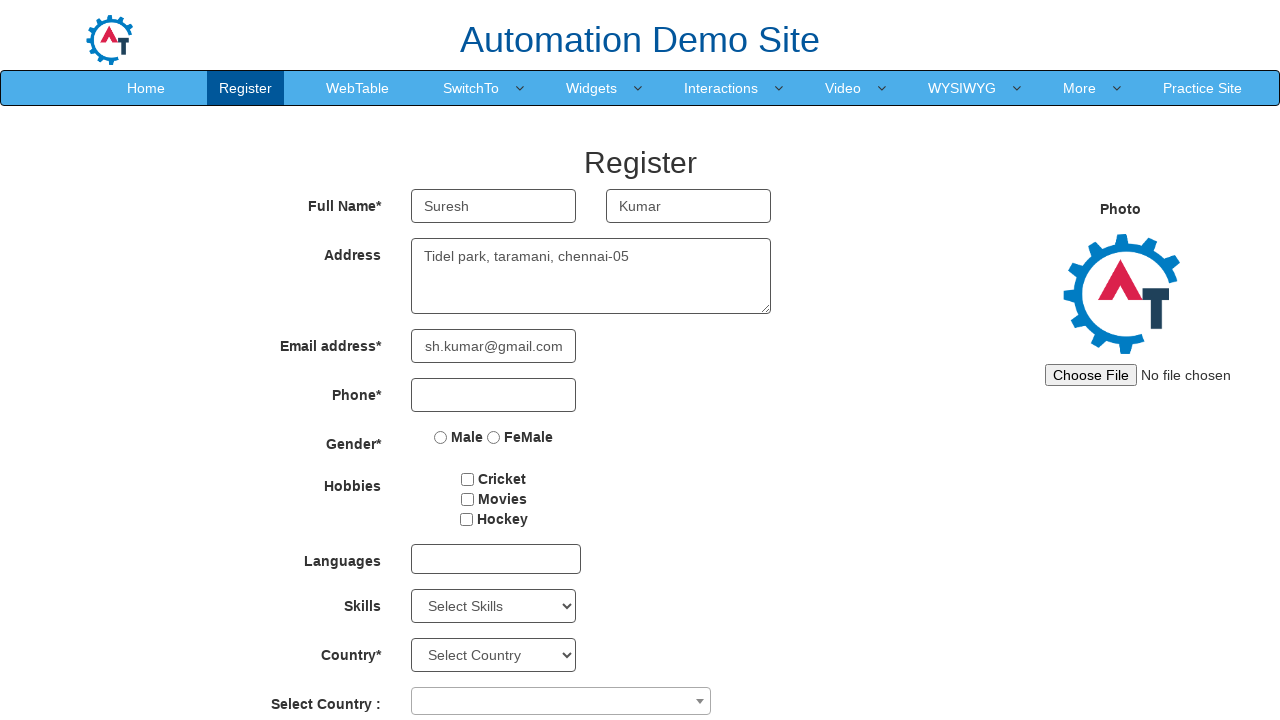

Filled Phone Number field with '9632587410' on input[type='tel']
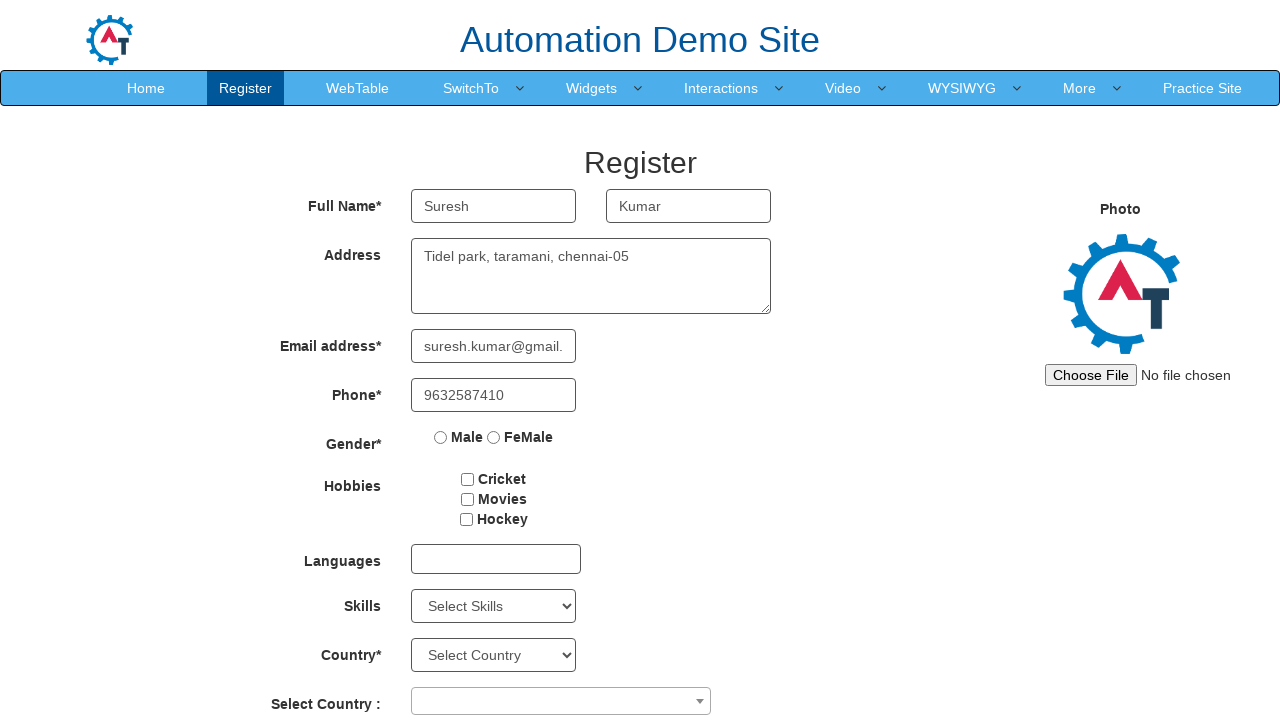

Selected Male radio button at (441, 437) on input[value='Male']
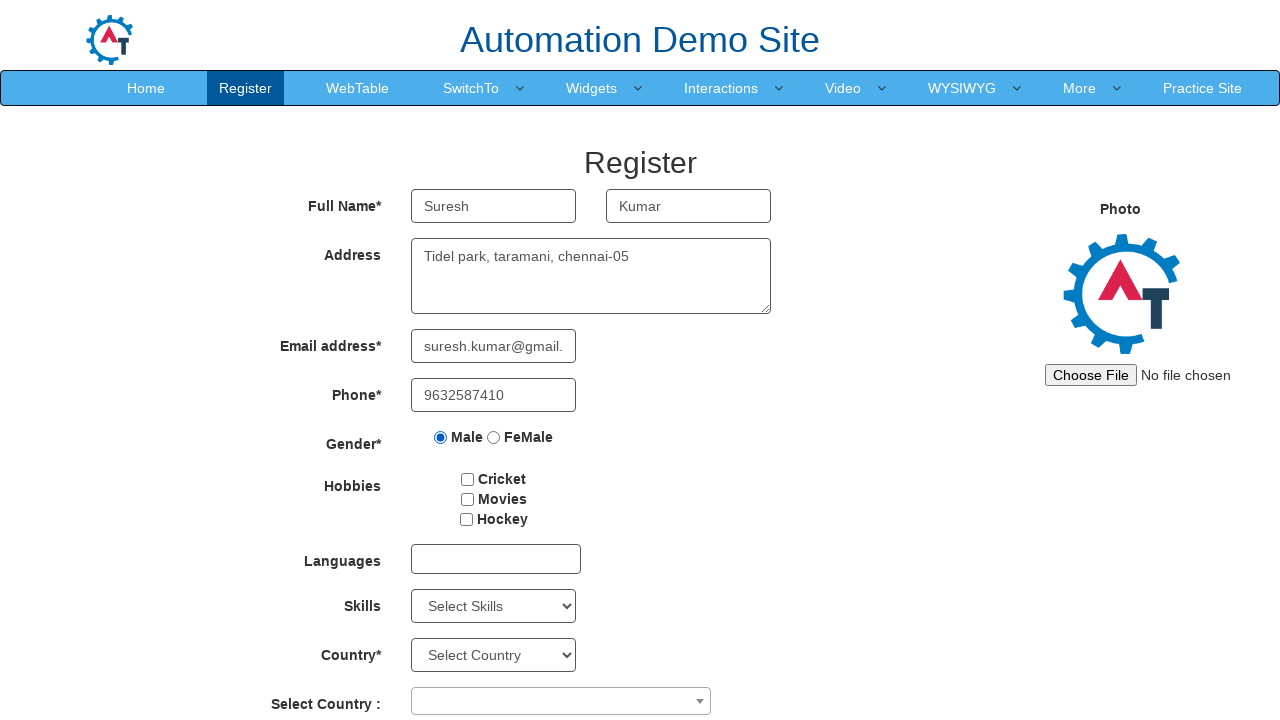

Hovered over First Name field to verify tooltip functionality at (494, 206) on input[placeholder='First Name']
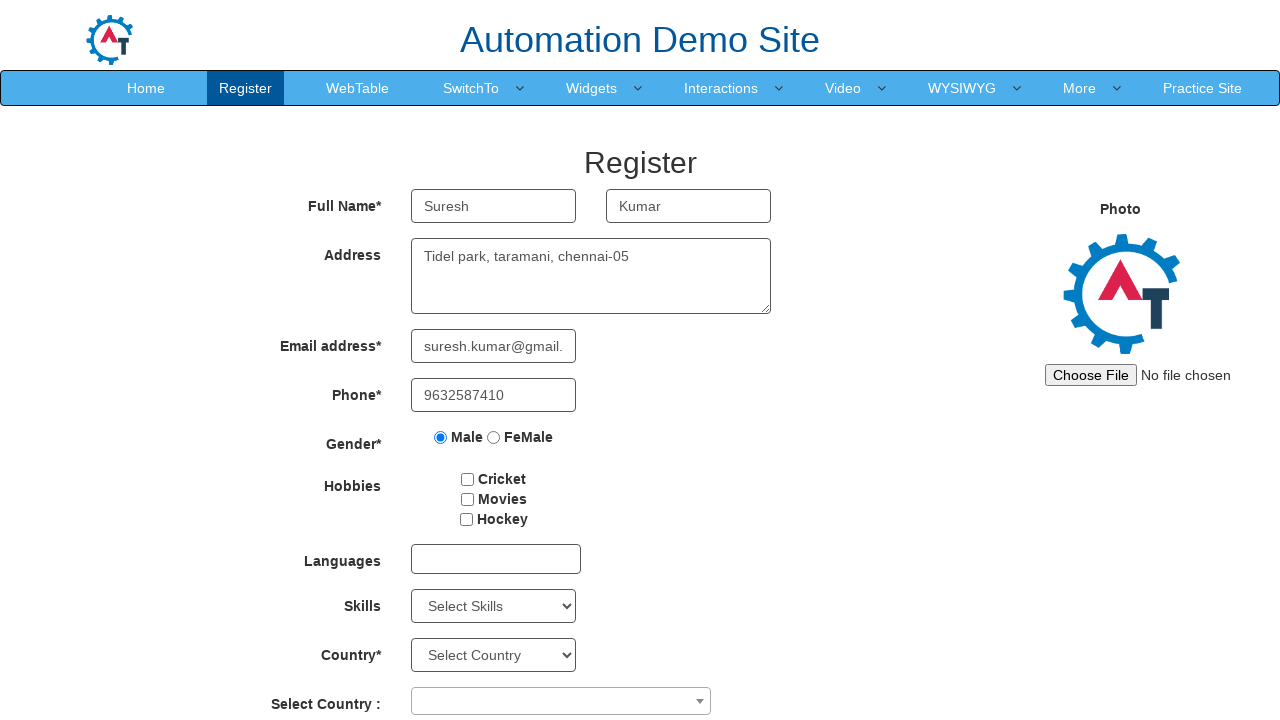

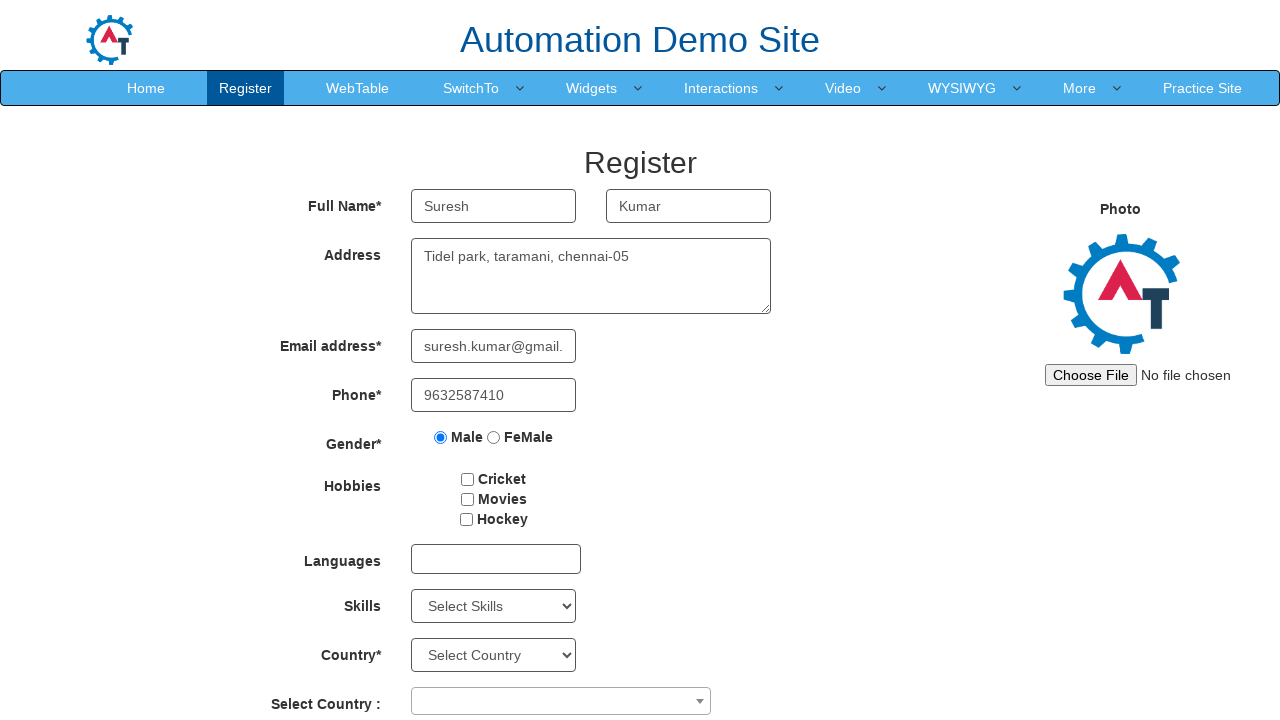